Tests drag and drop functionality by dragging one element onto another

Starting URL: https://jqueryui.com/droppable/

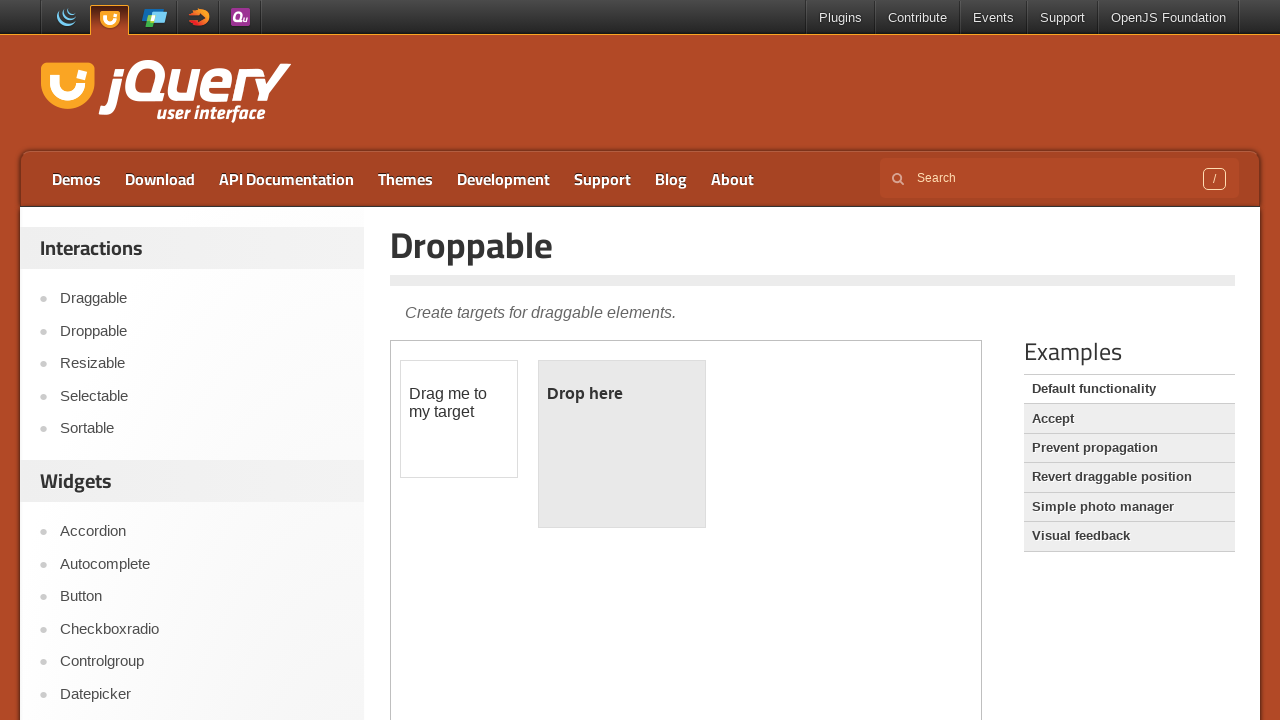

Navigated to jQuery UI droppable demo page
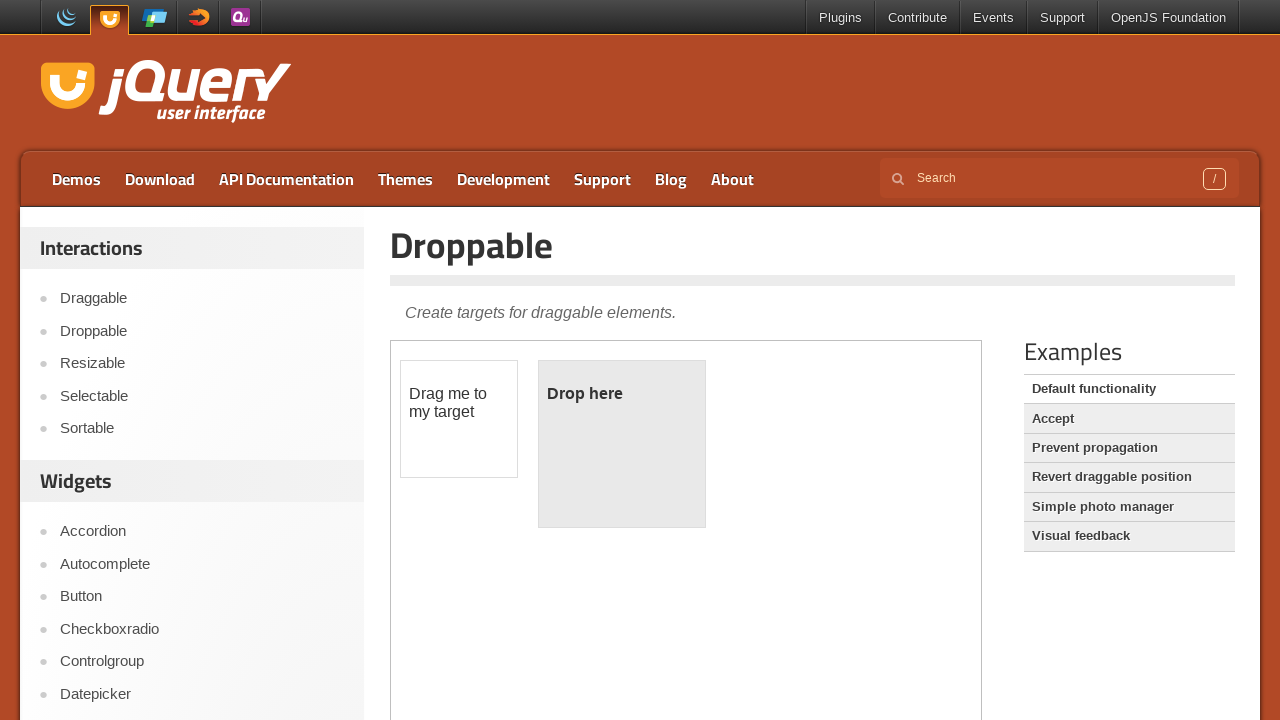

Located iframe containing droppable demo
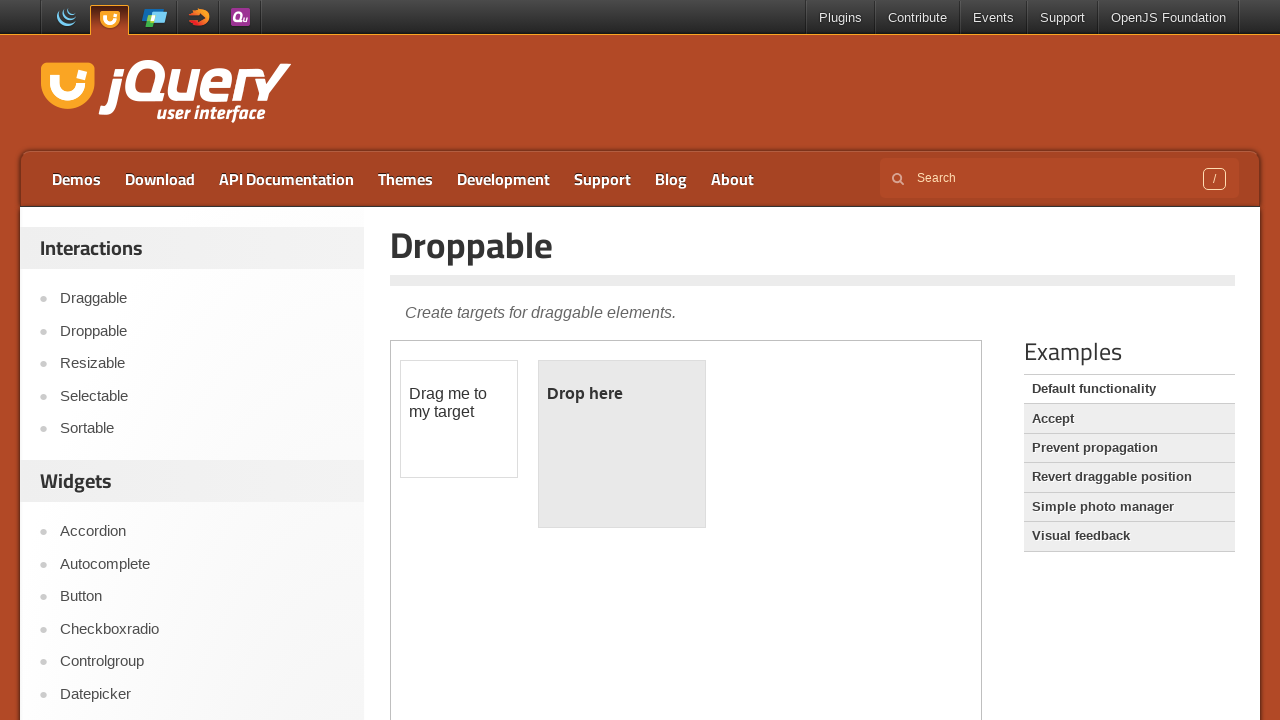

Dragged draggable element onto droppable target at (622, 444)
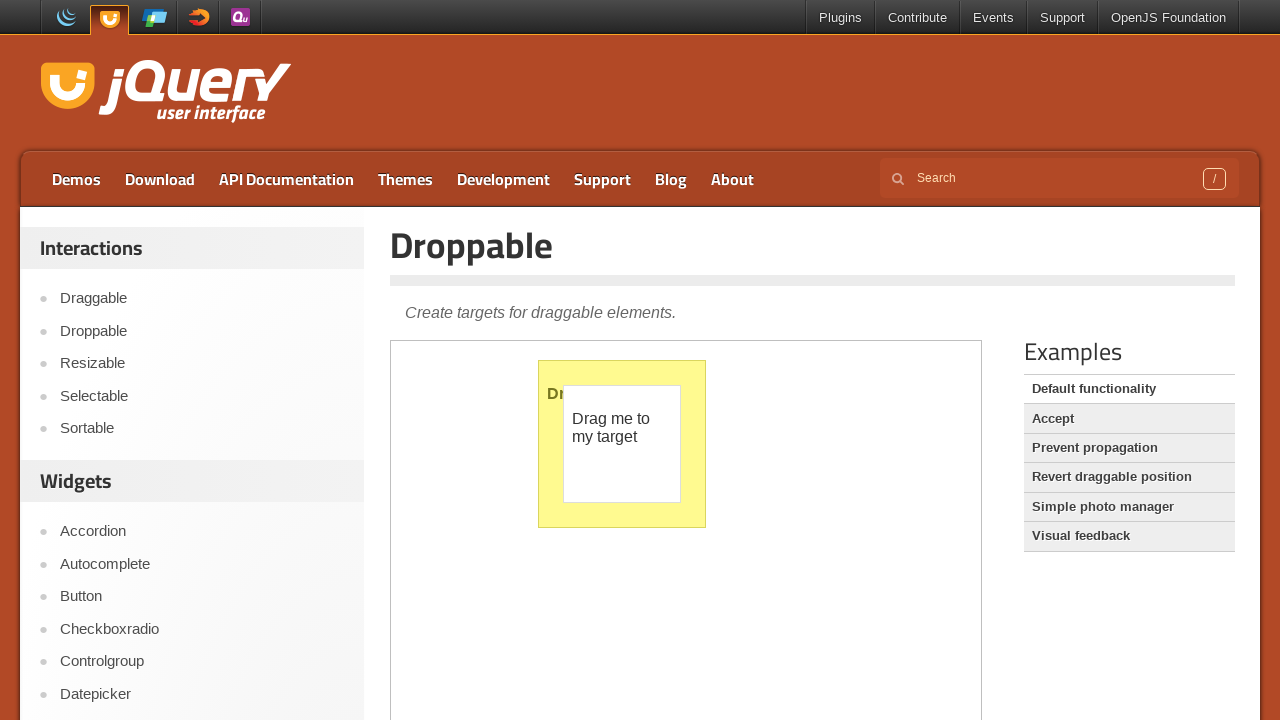

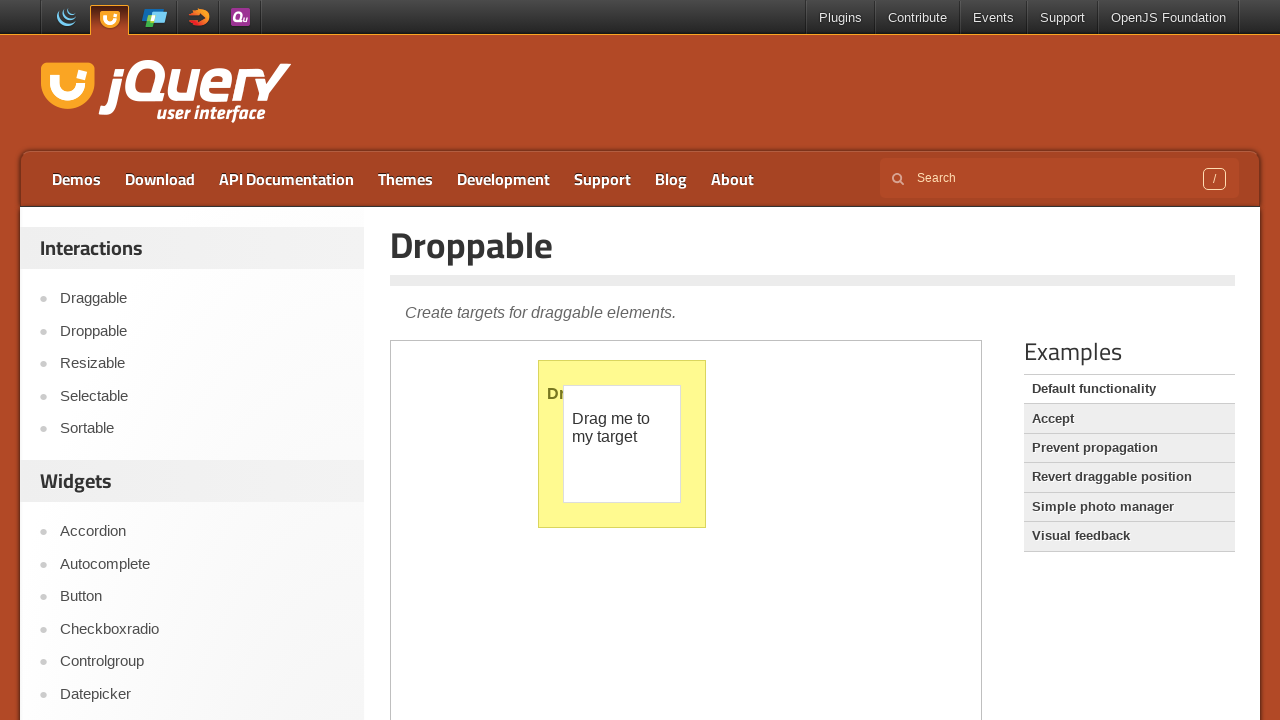